Tests an autocomplete dropdown by typing partial text and selecting a specific country from the suggestions list

Starting URL: https://rahulshettyacademy.com/dropdownsPractise/

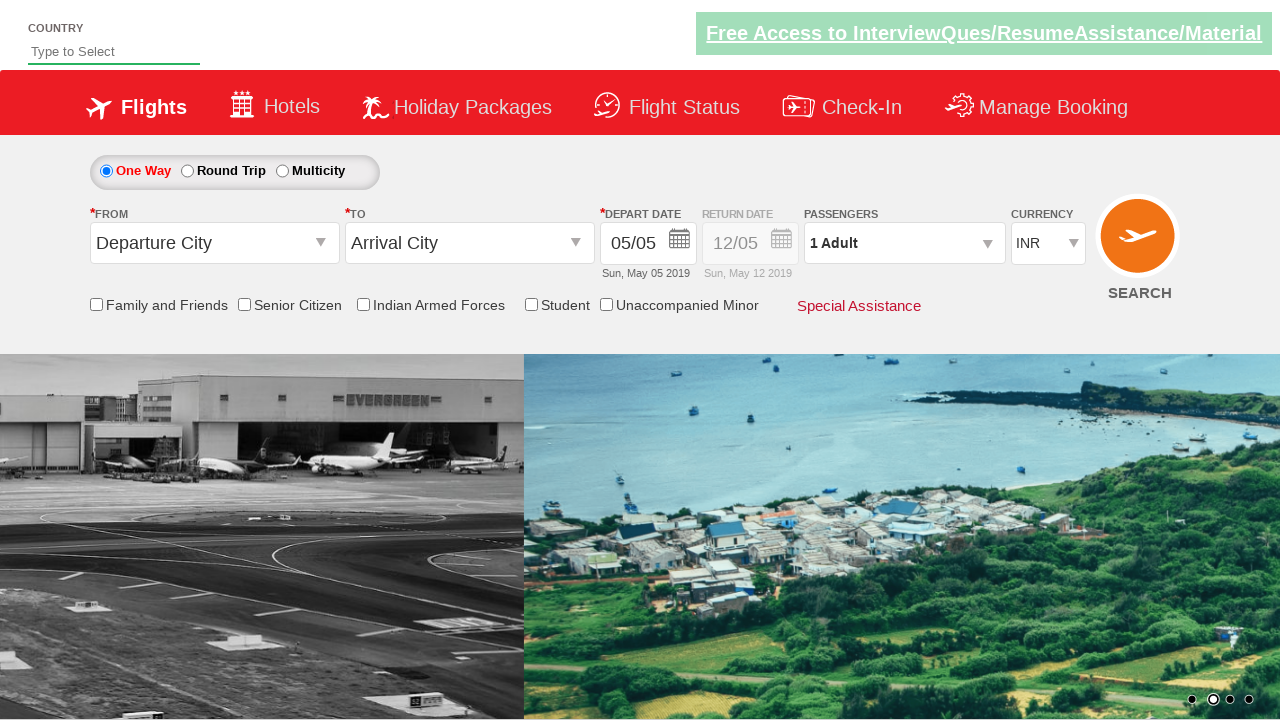

Navigated to autocomplete dropdown practice page
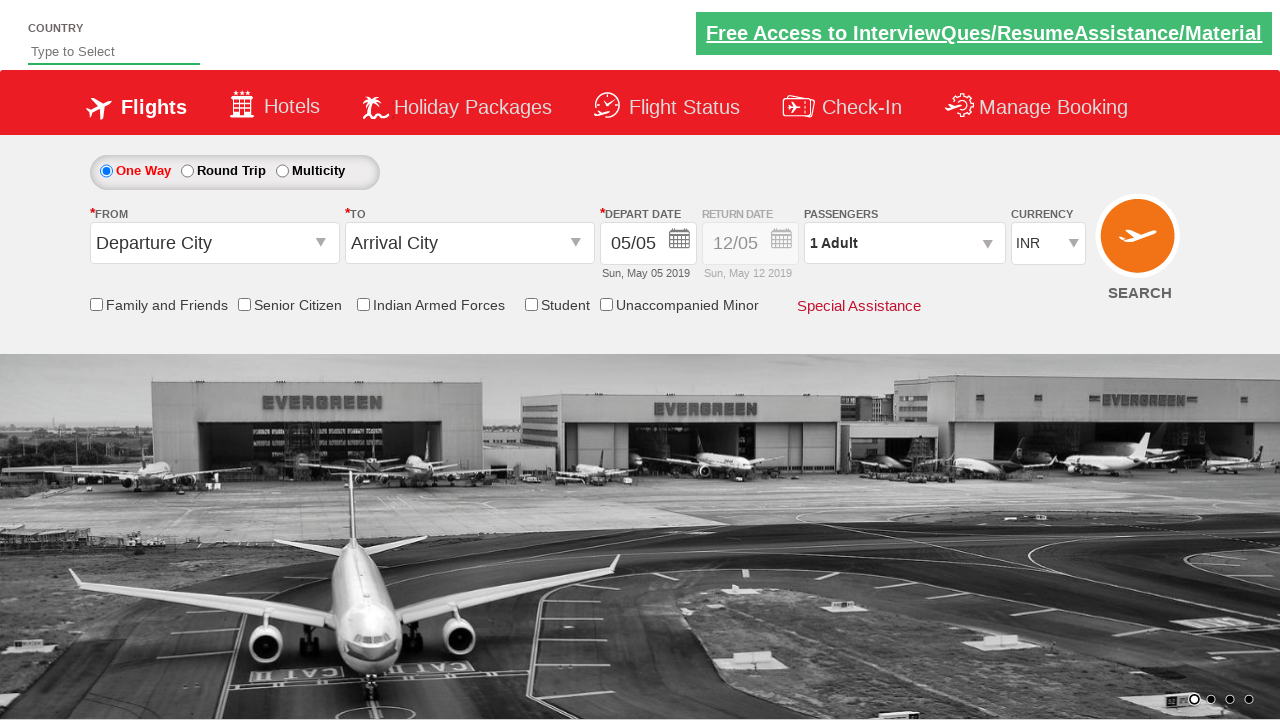

Typed 'an' in autocomplete field on #autosuggest
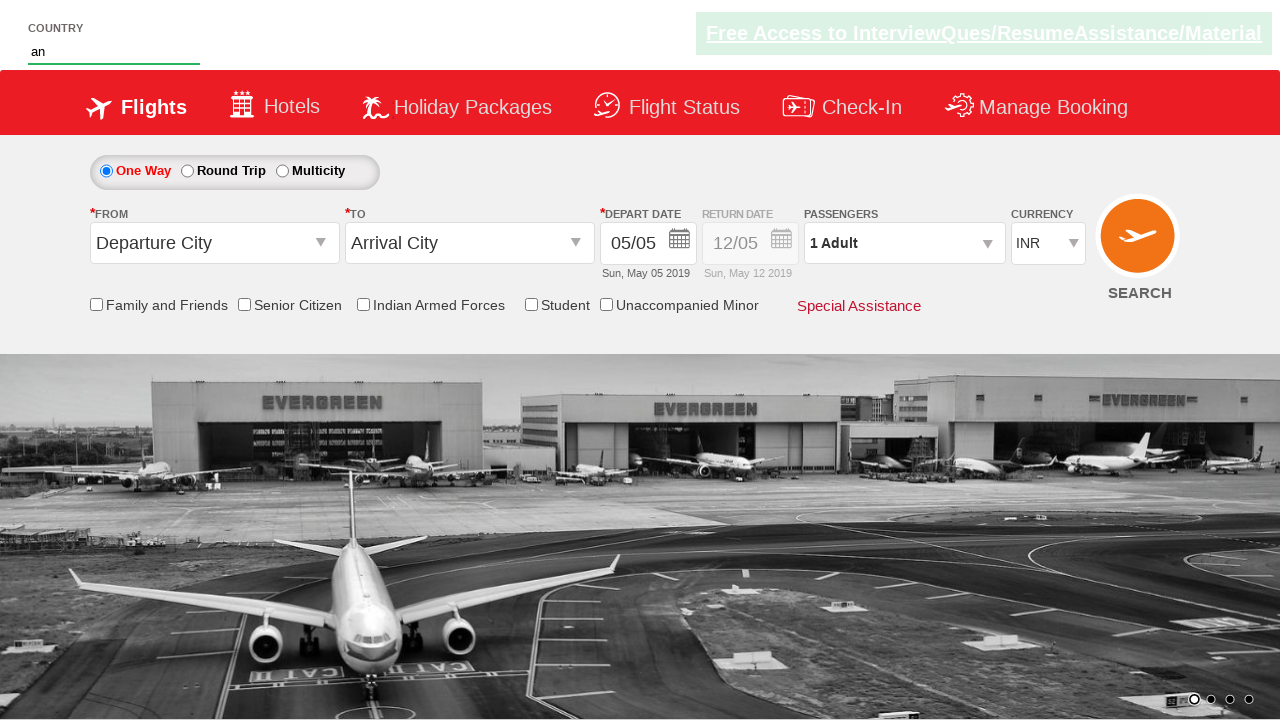

Dropdown suggestions appeared
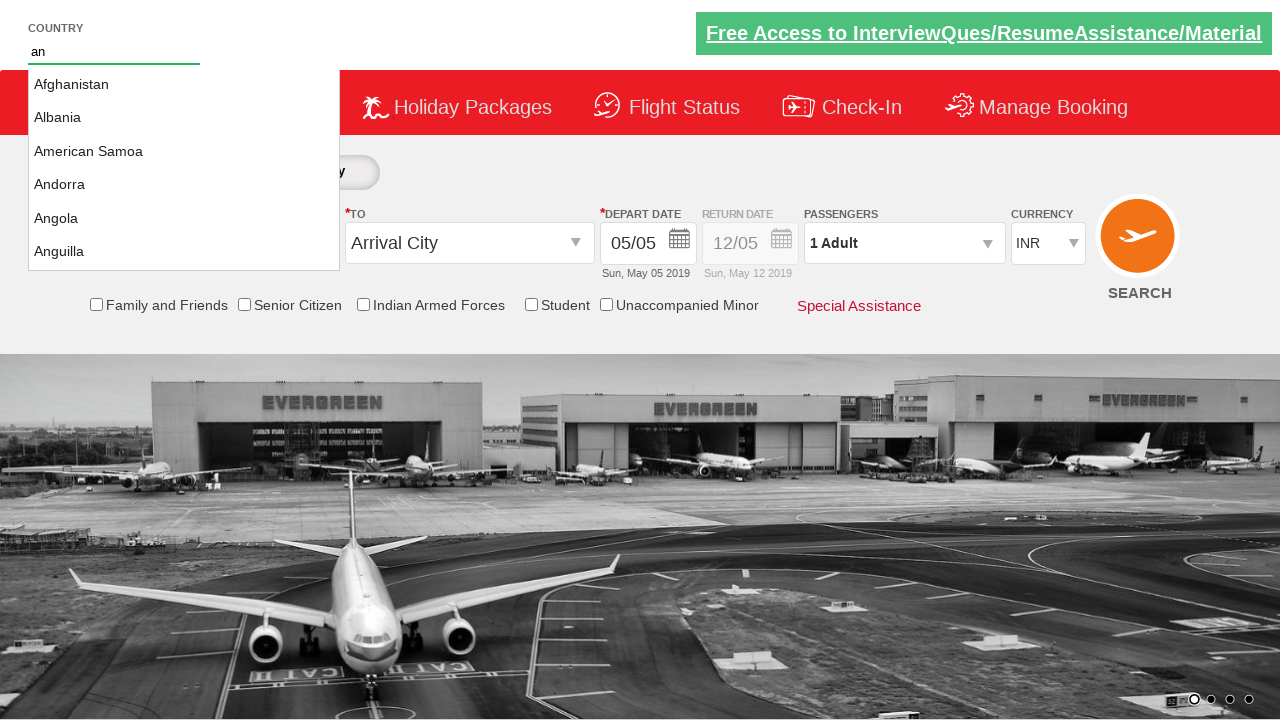

Retrieved list of country suggestions from dropdown
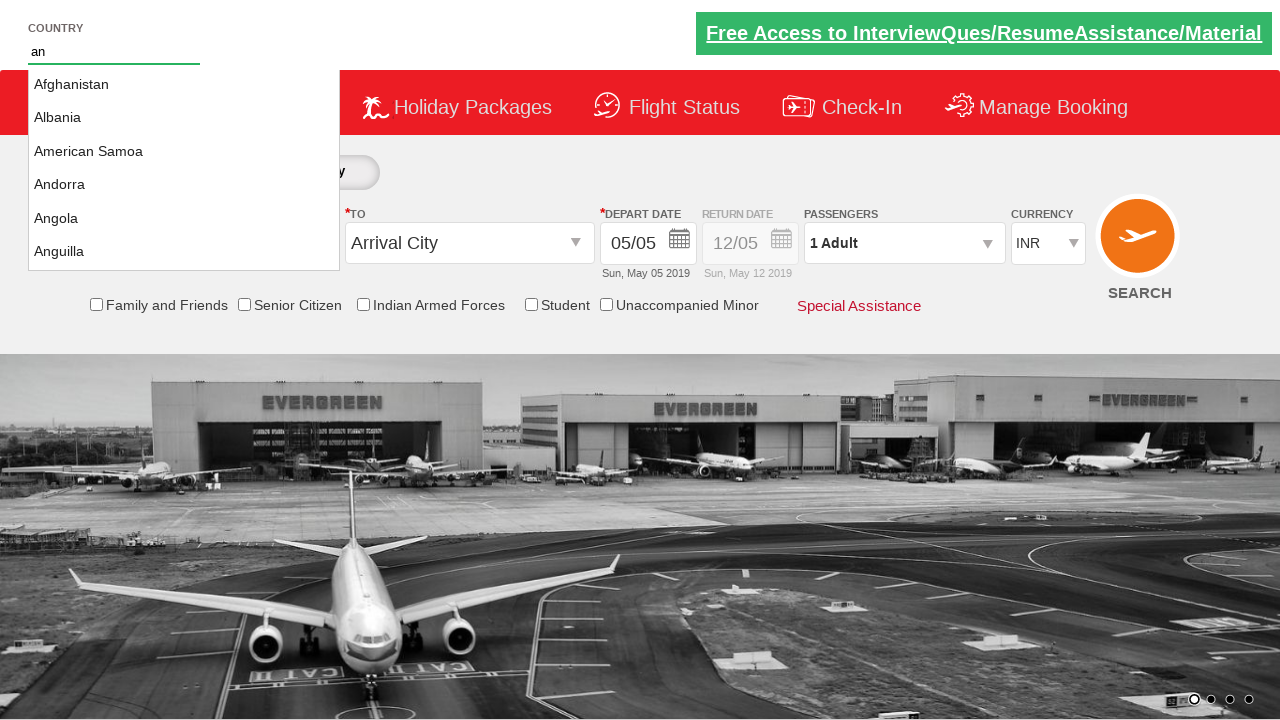

Selected 'Northern Mariana Islands' from dropdown at (184, 168) on xpath=//li[@class="ui-menu-item"]/a >> nth=51
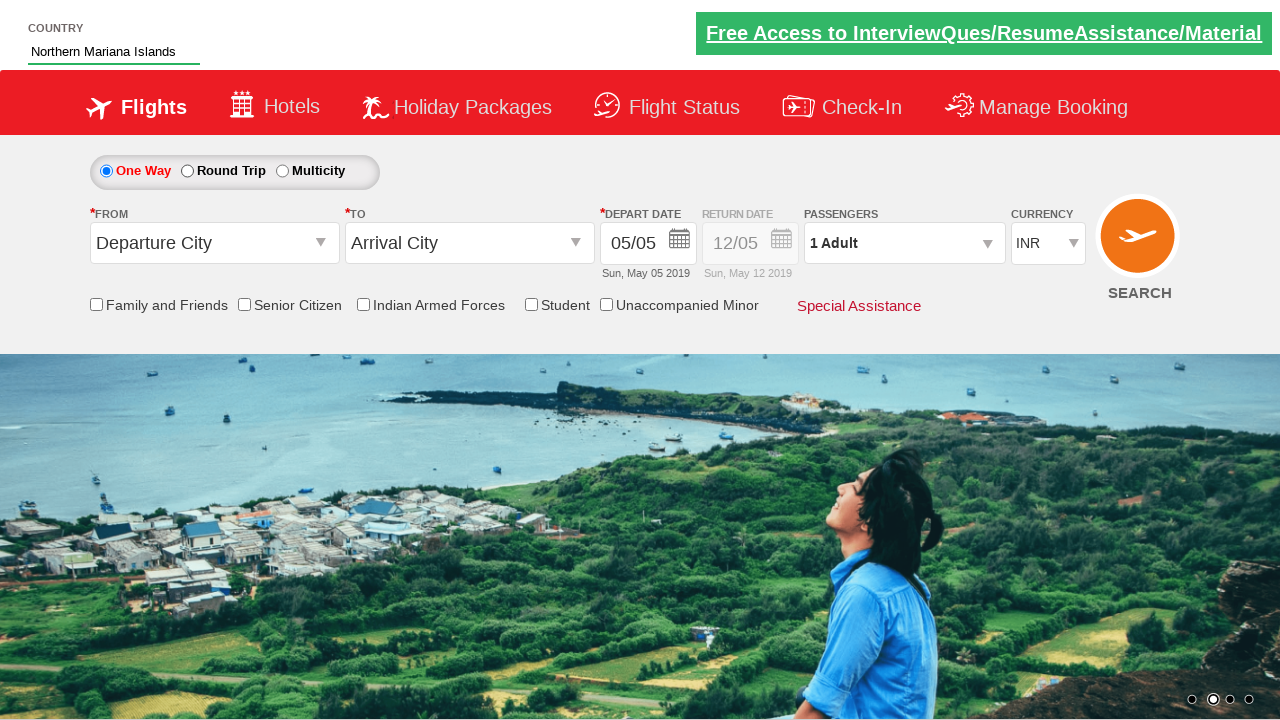

Verified that 'Northern Mariana Islands' was selected in the autocomplete field
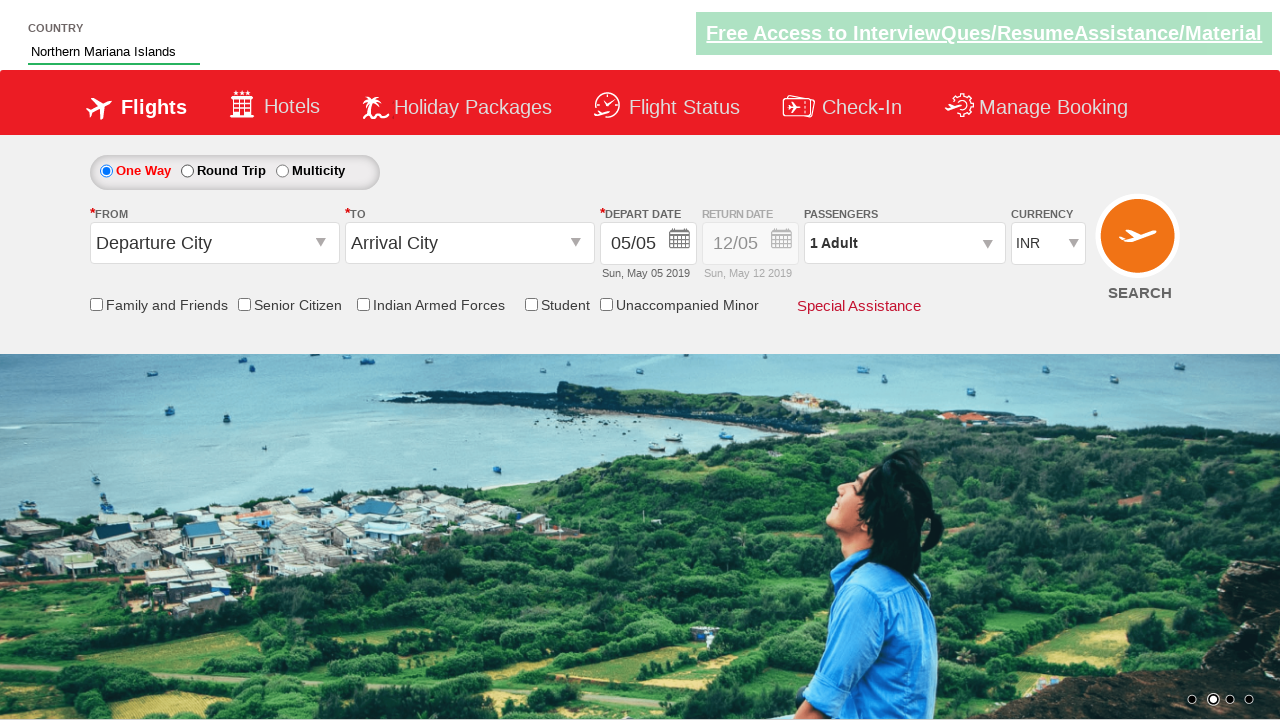

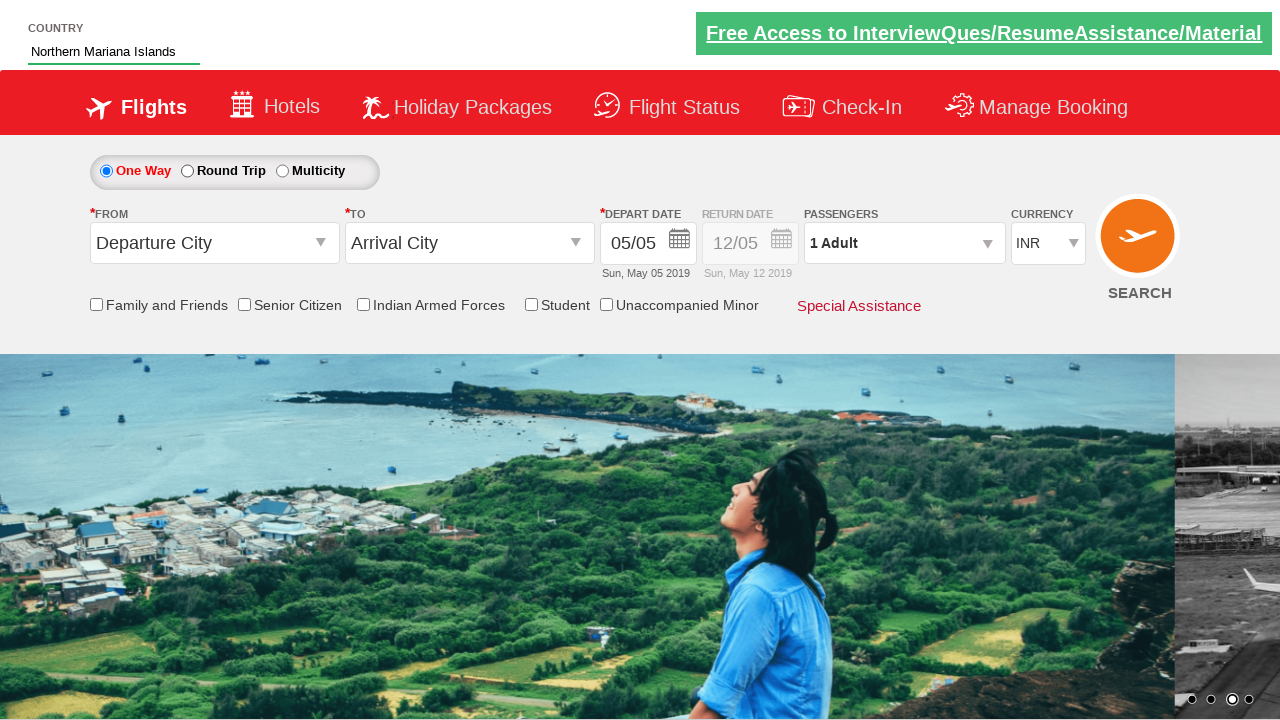